Tests custom jQuery dropdown menu by clicking to expand it, waiting for all options to load, and selecting the "Medium" option from the speed dropdown.

Starting URL: http://jqueryui.com/resources/demos/selectmenu/default.html

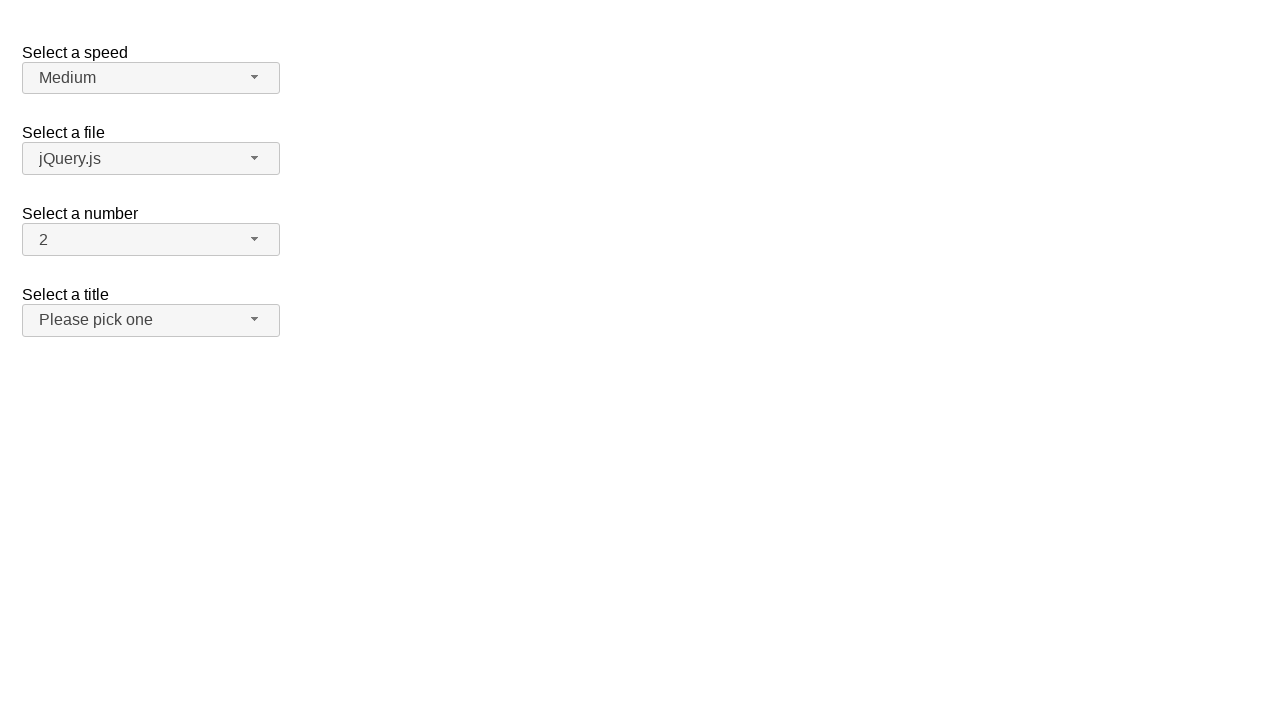

Clicked speed dropdown button to expand it at (151, 78) on span#speed-button
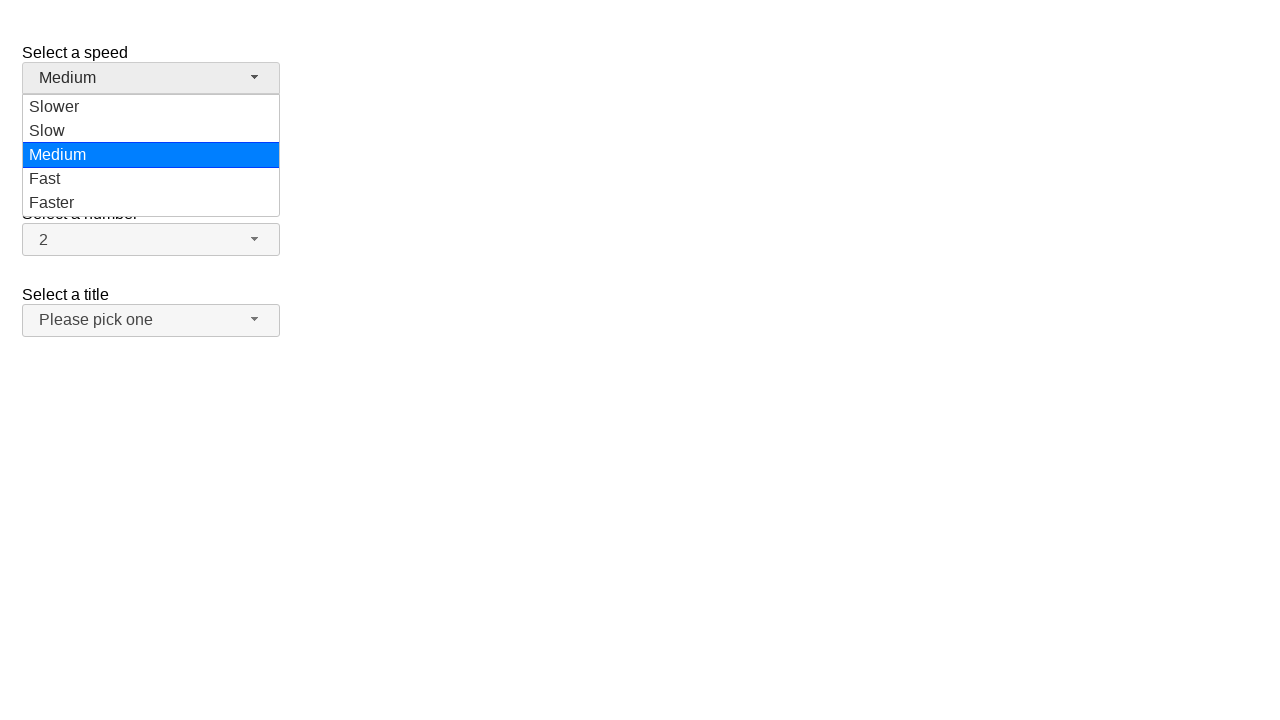

Waited for all dropdown options to load
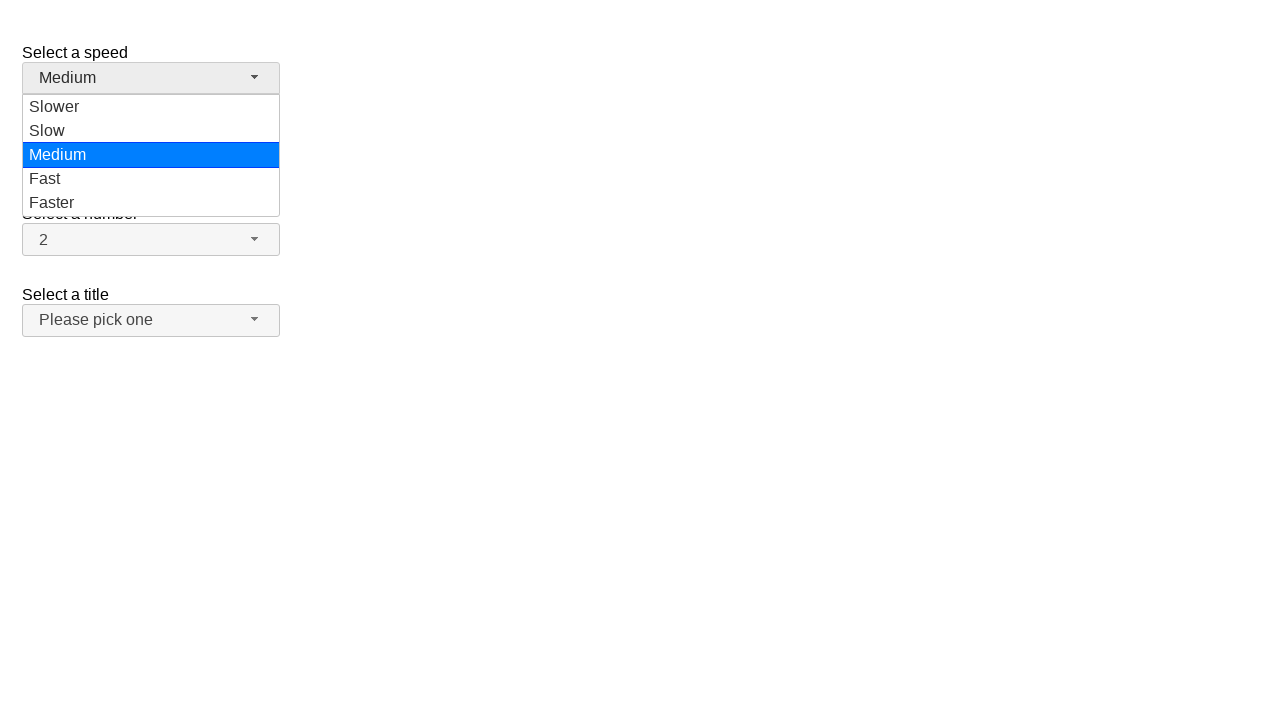

Selected 'Medium' option from speed dropdown at (151, 155) on ul#speed-menu div[role='option']:has-text('Medium')
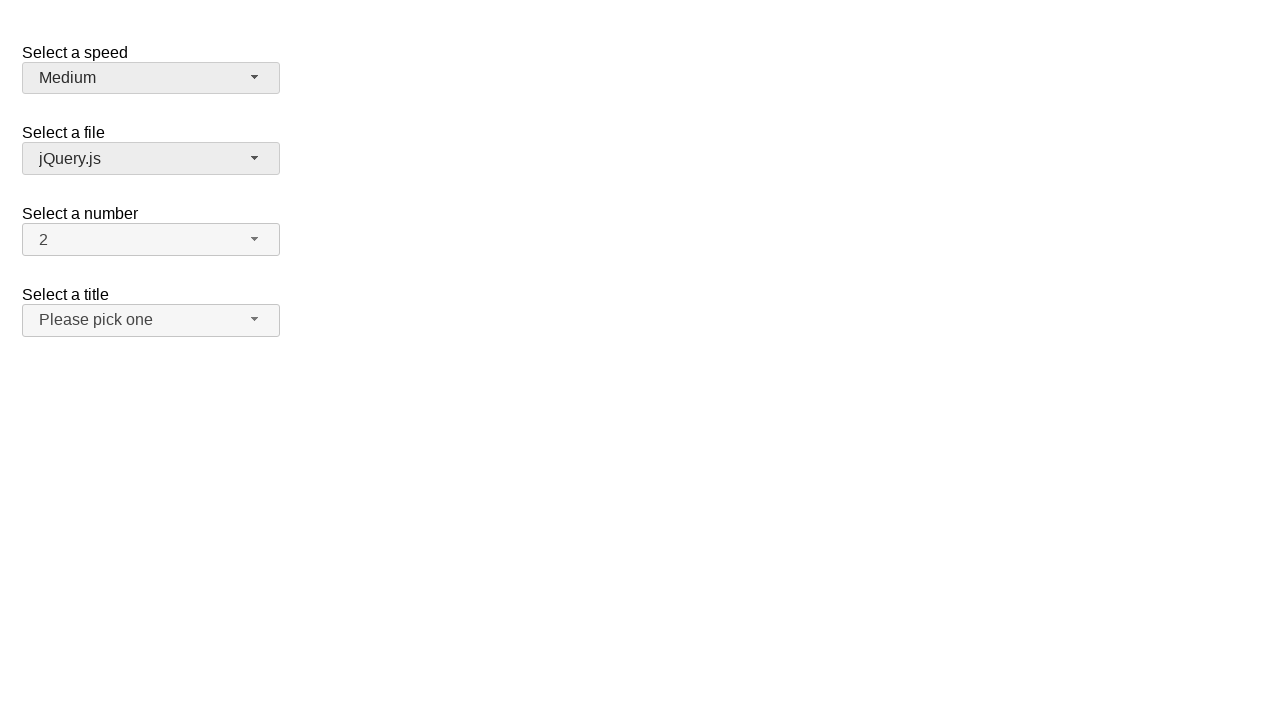

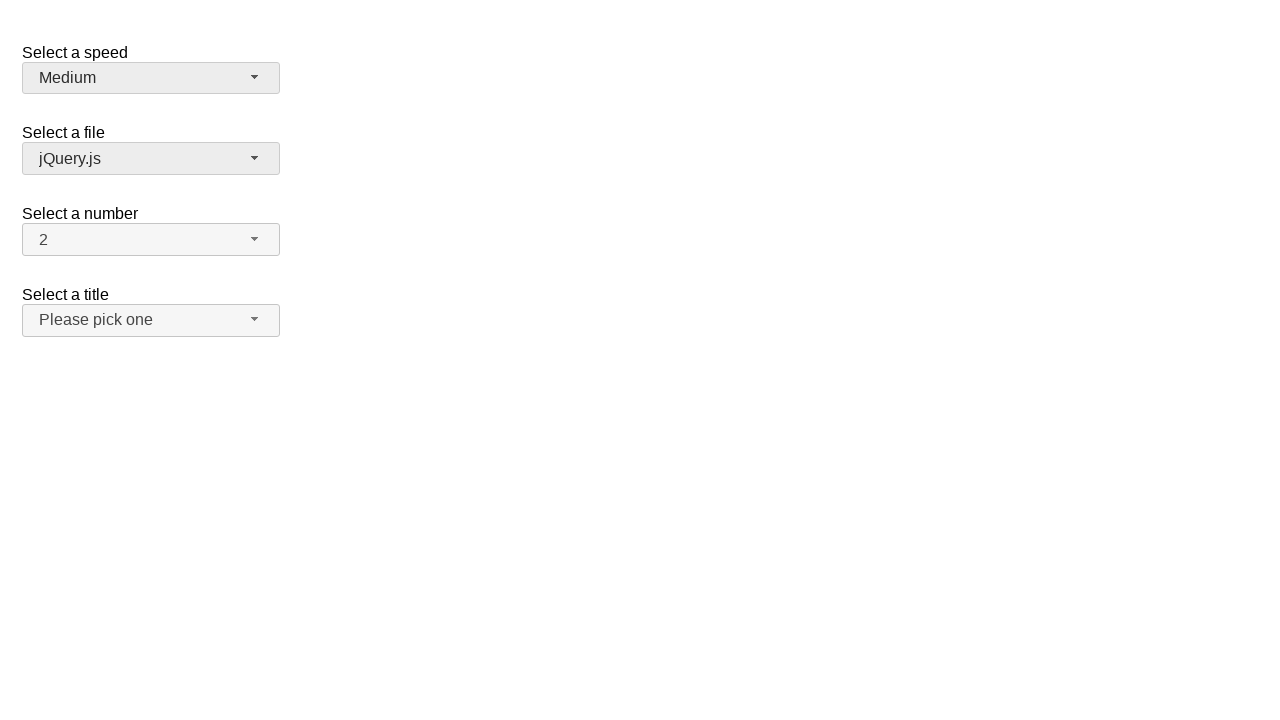